Navigates to OrangeHRM demo site and verifies the page loads successfully

Starting URL: https://opensource-demo.orangehrmlive.com

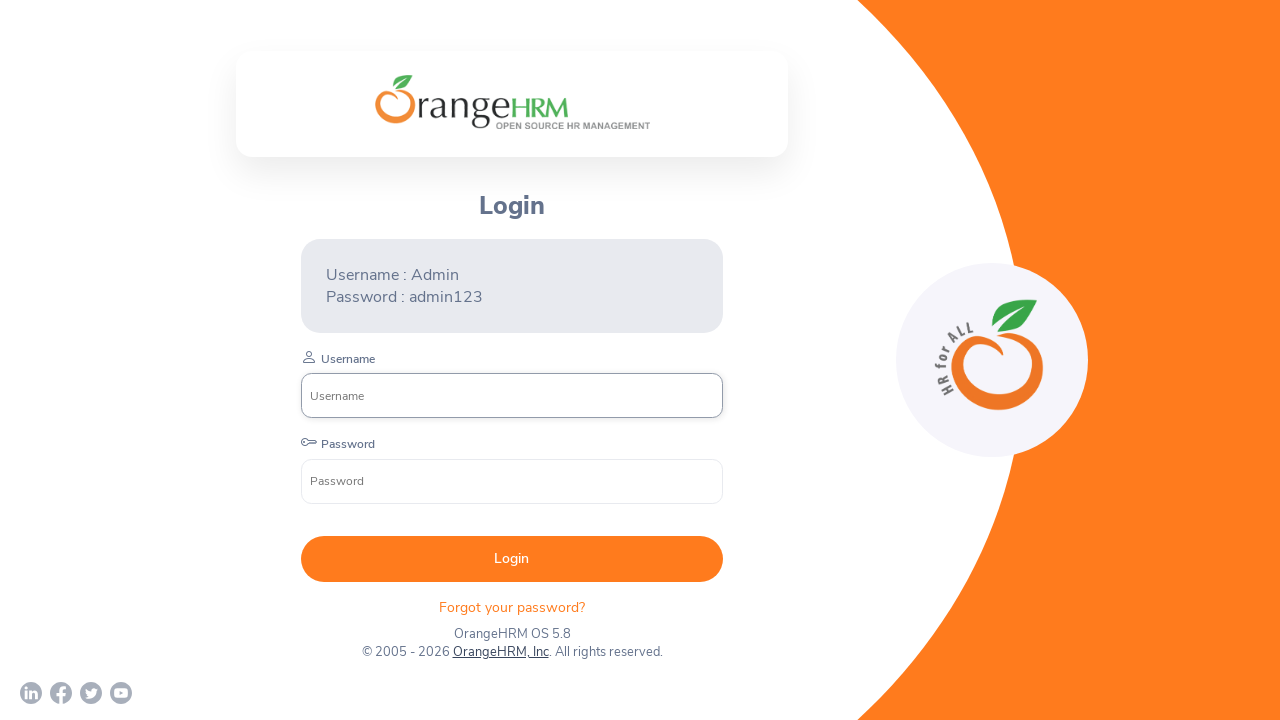

Waited for DOM content to load on OrangeHRM demo site
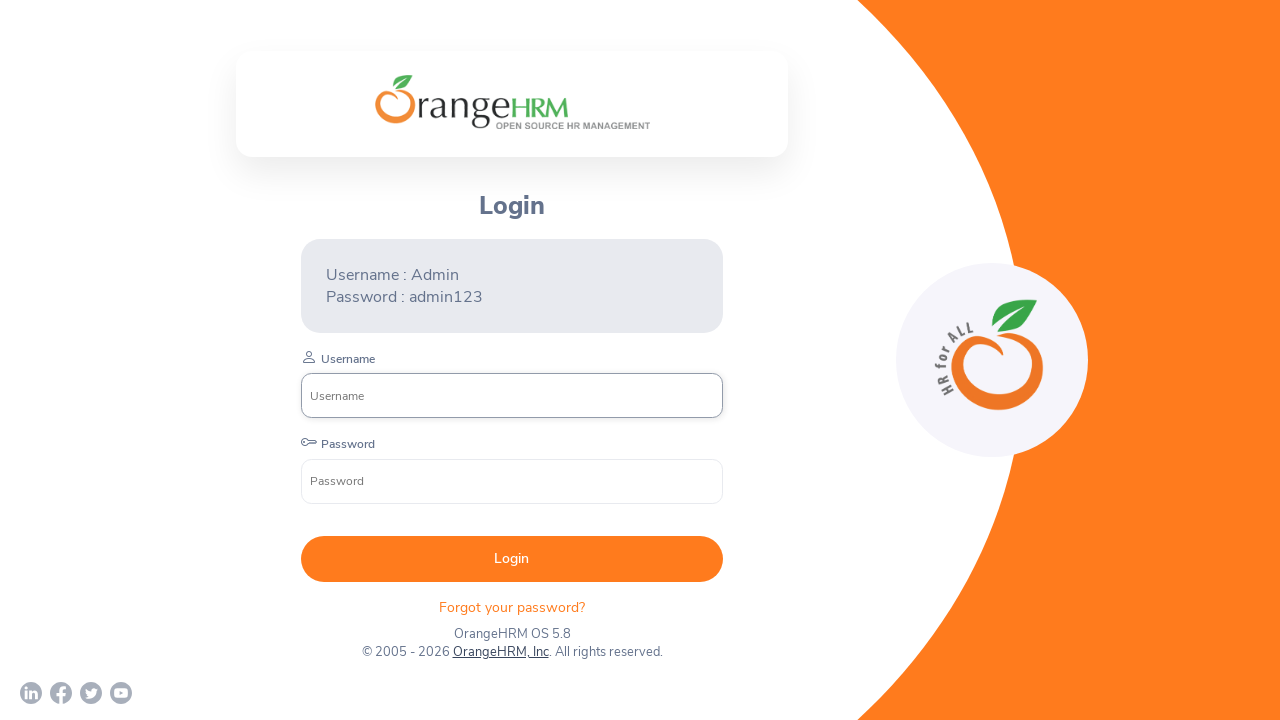

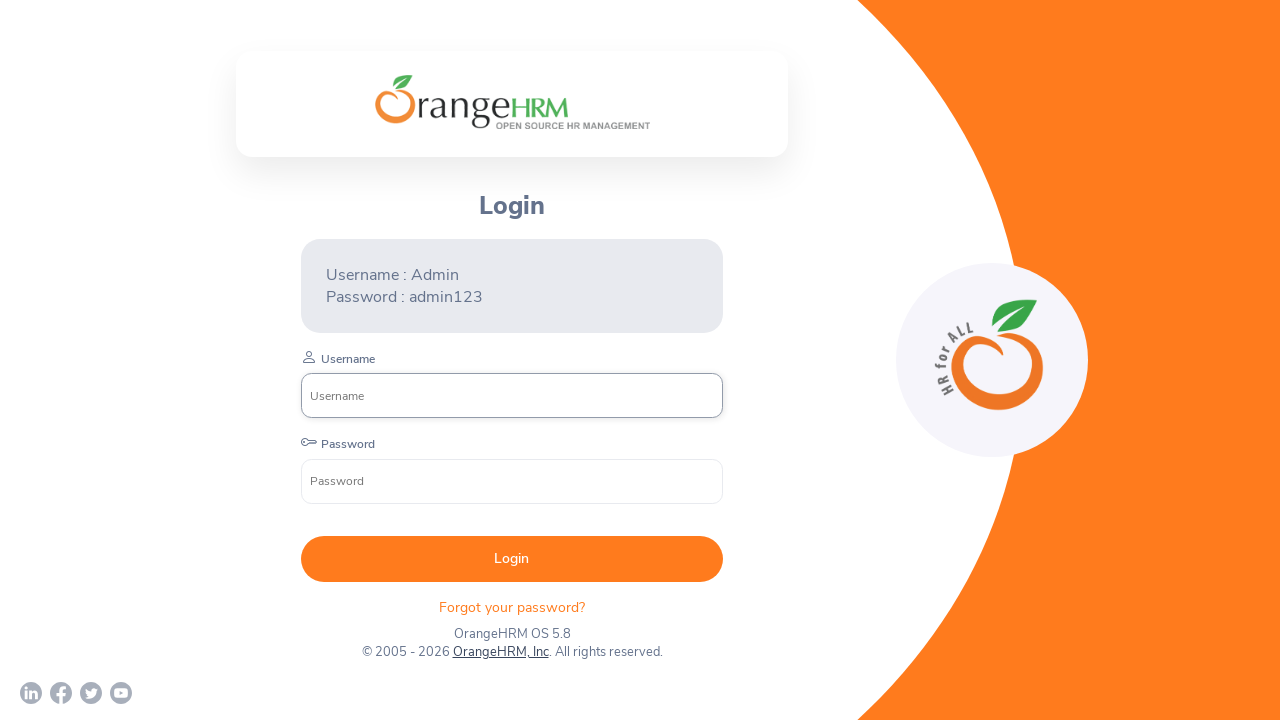